Tests navigation through all category sections by clicking each category link and verifying the URL changes correctly.

Starting URL: https://relay.prototyp.digital/

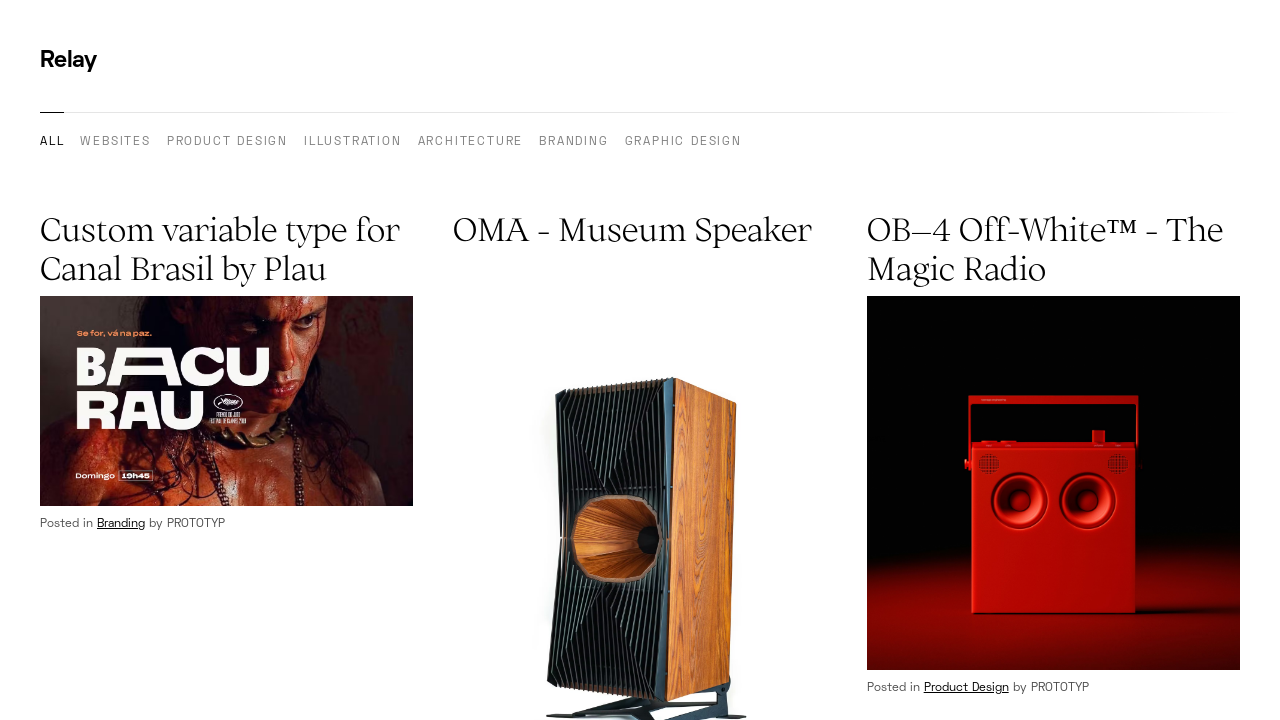

Clicked Websites category link at (116, 143) on [href="/category/websites"]
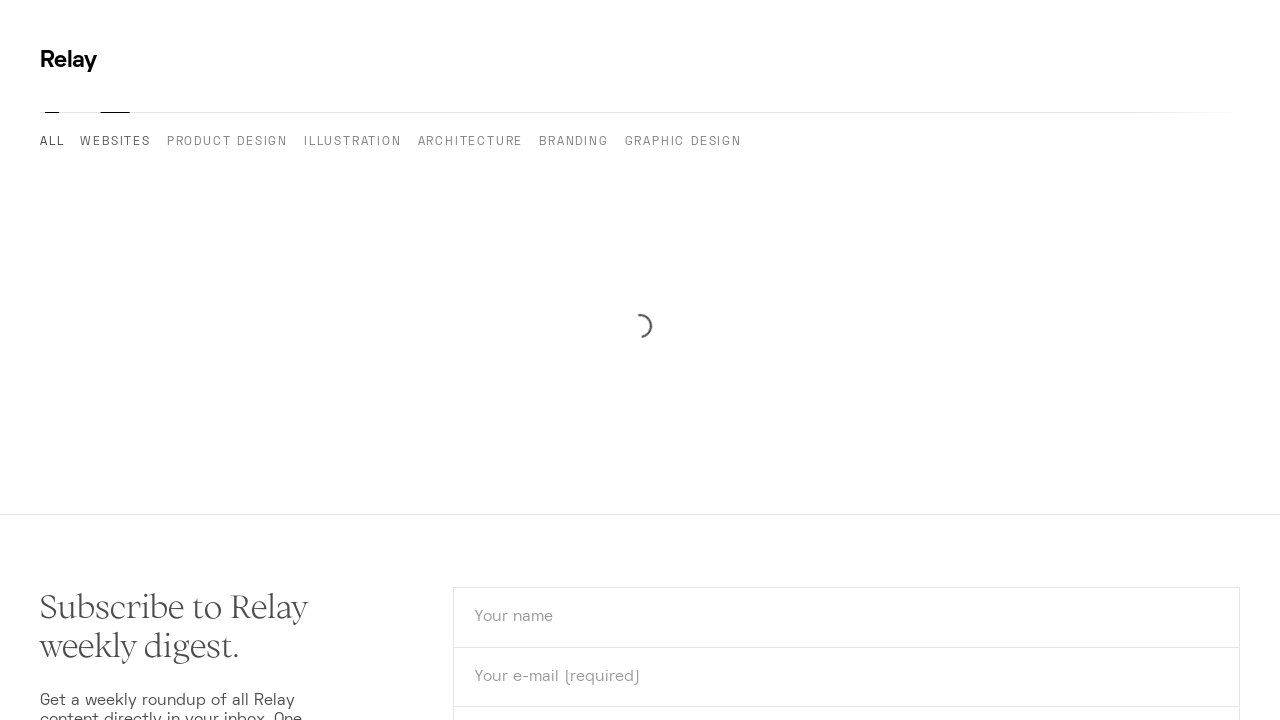

Verified URL changed to Websites category
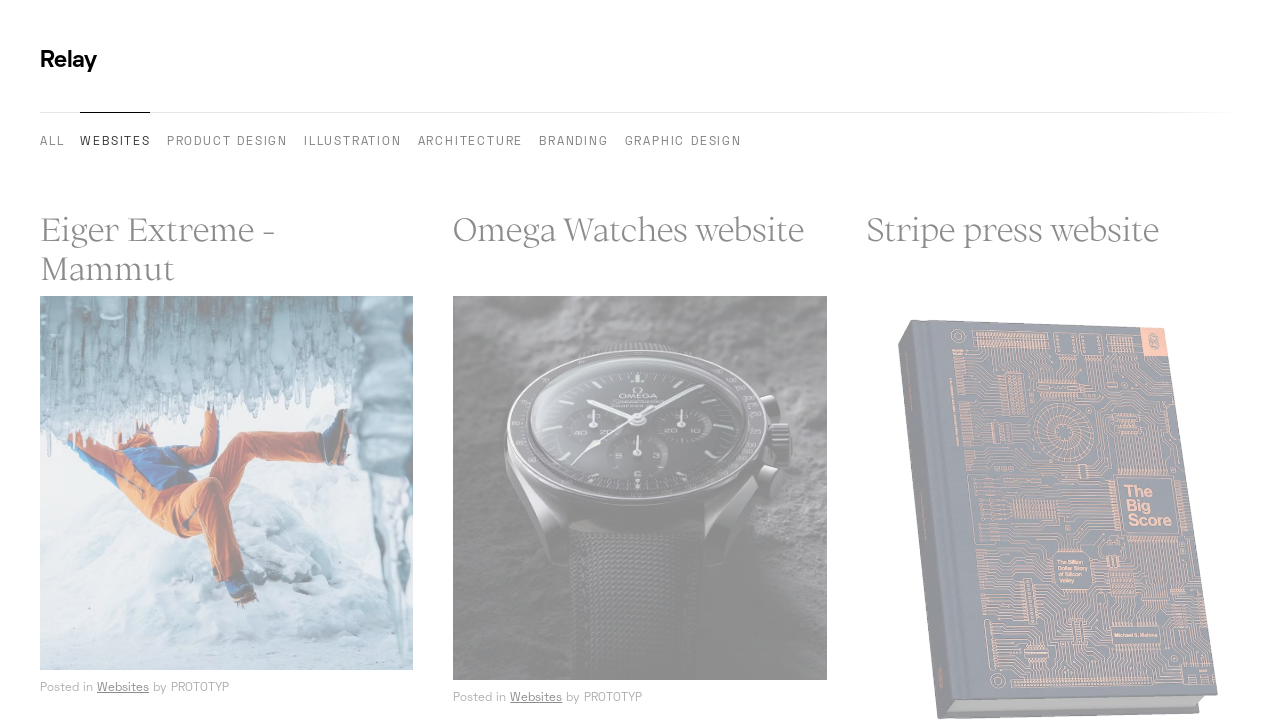

Navigated back to homepage
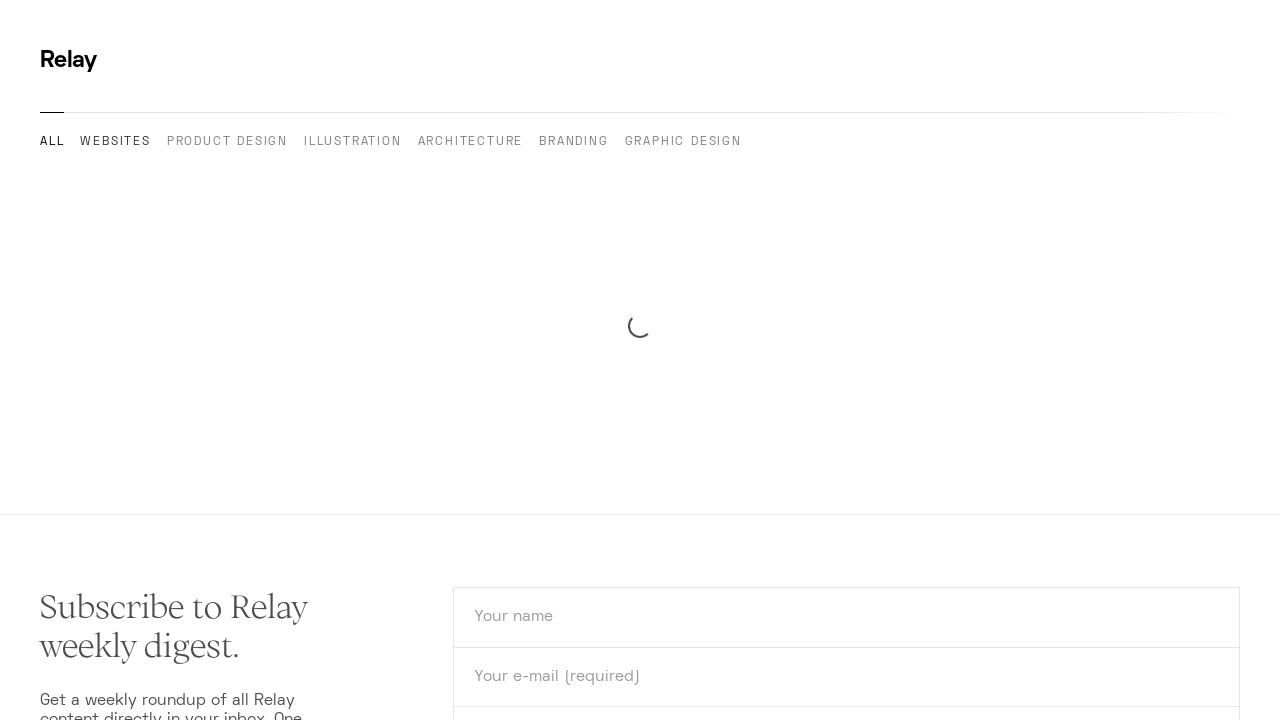

Clicked Product Design category link at (227, 143) on [href="/category/product-design"]
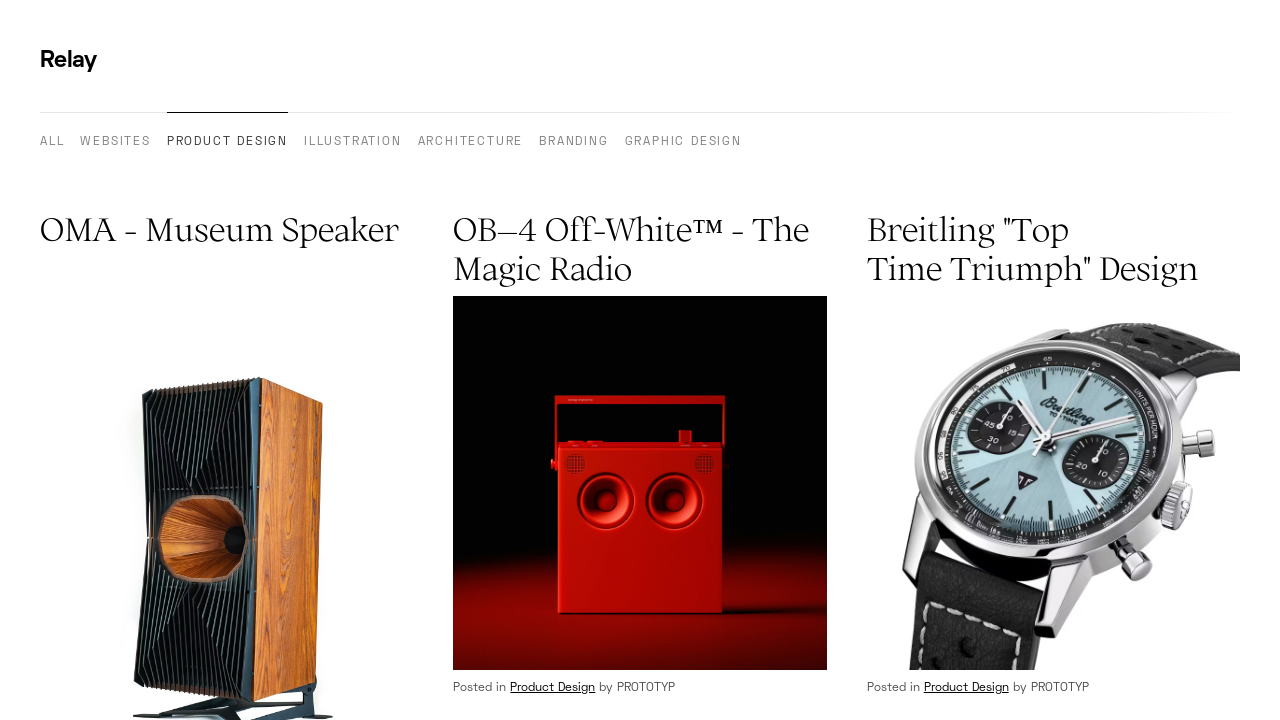

Verified URL changed to Product Design category
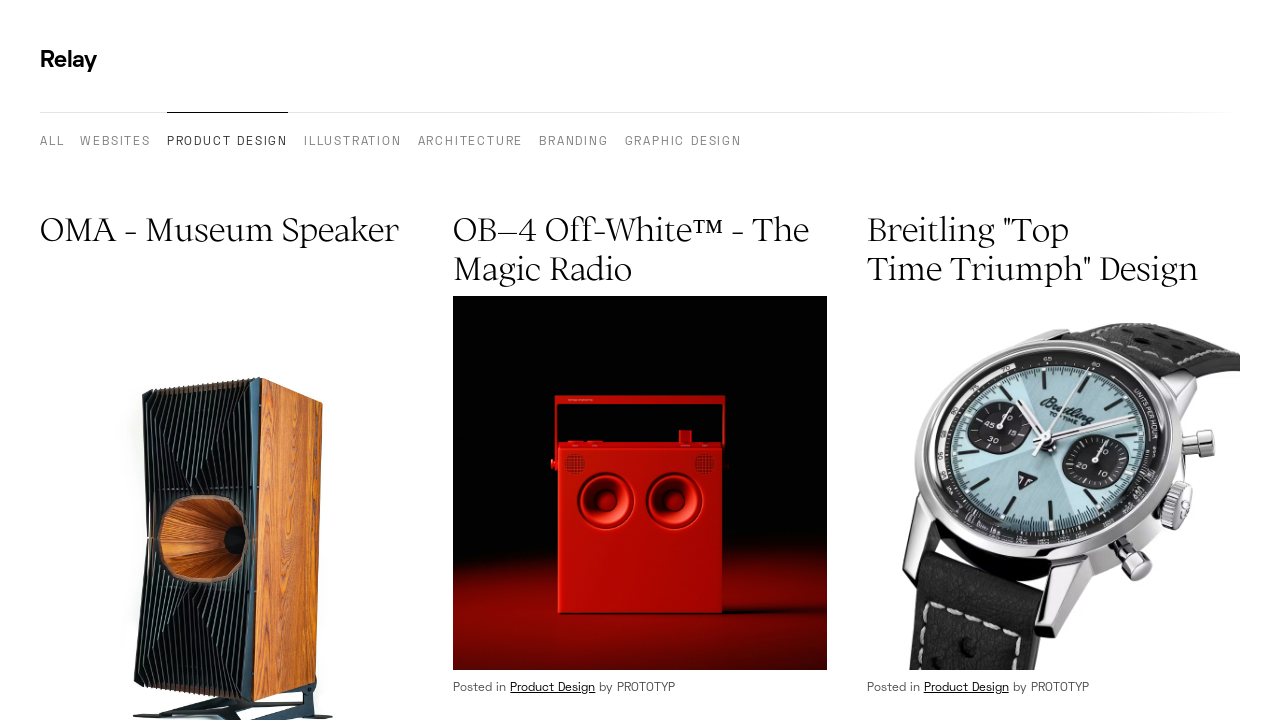

Navigated back to homepage
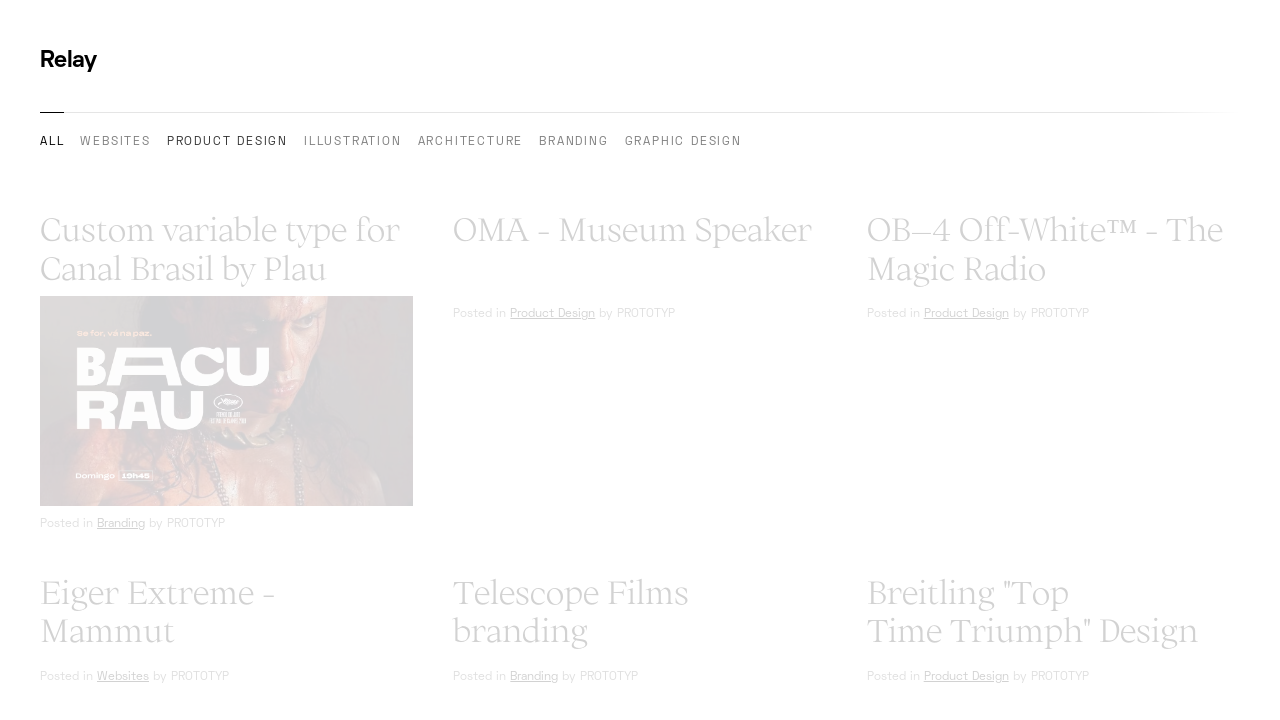

Clicked Illustration category link at (353, 143) on [href="/category/illustration"]
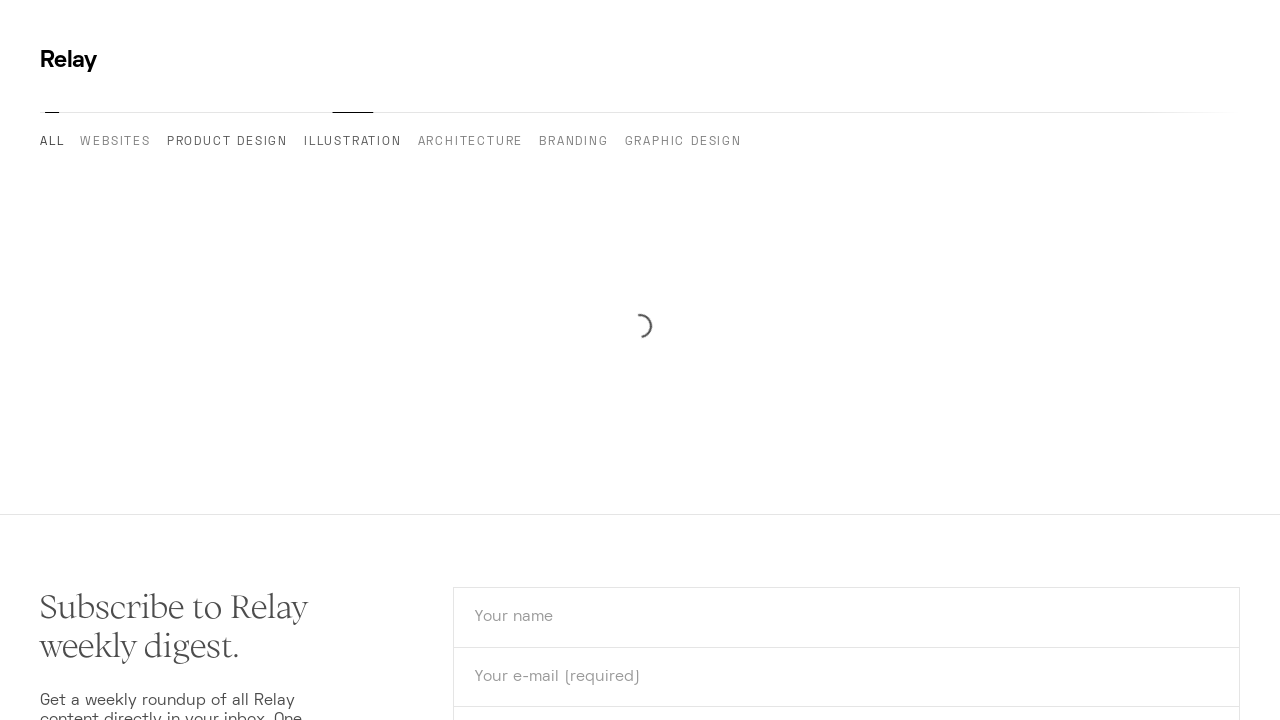

Verified URL changed to Illustration category
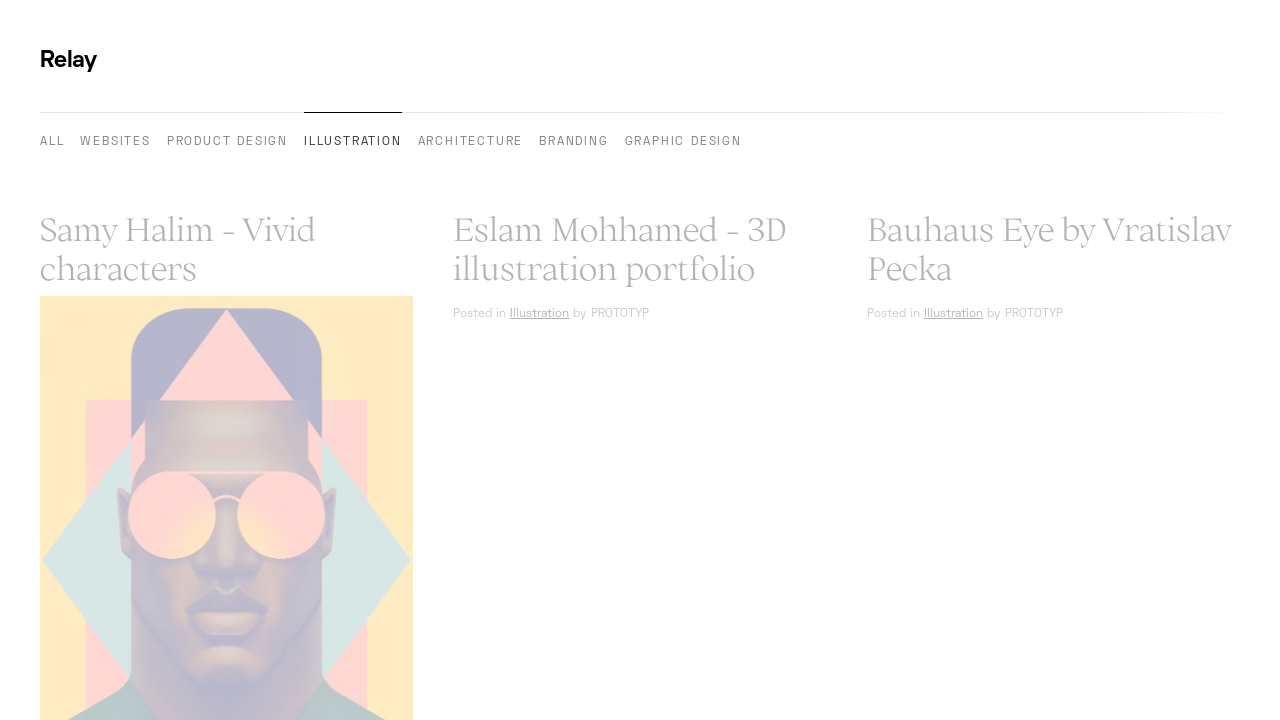

Navigated back to homepage
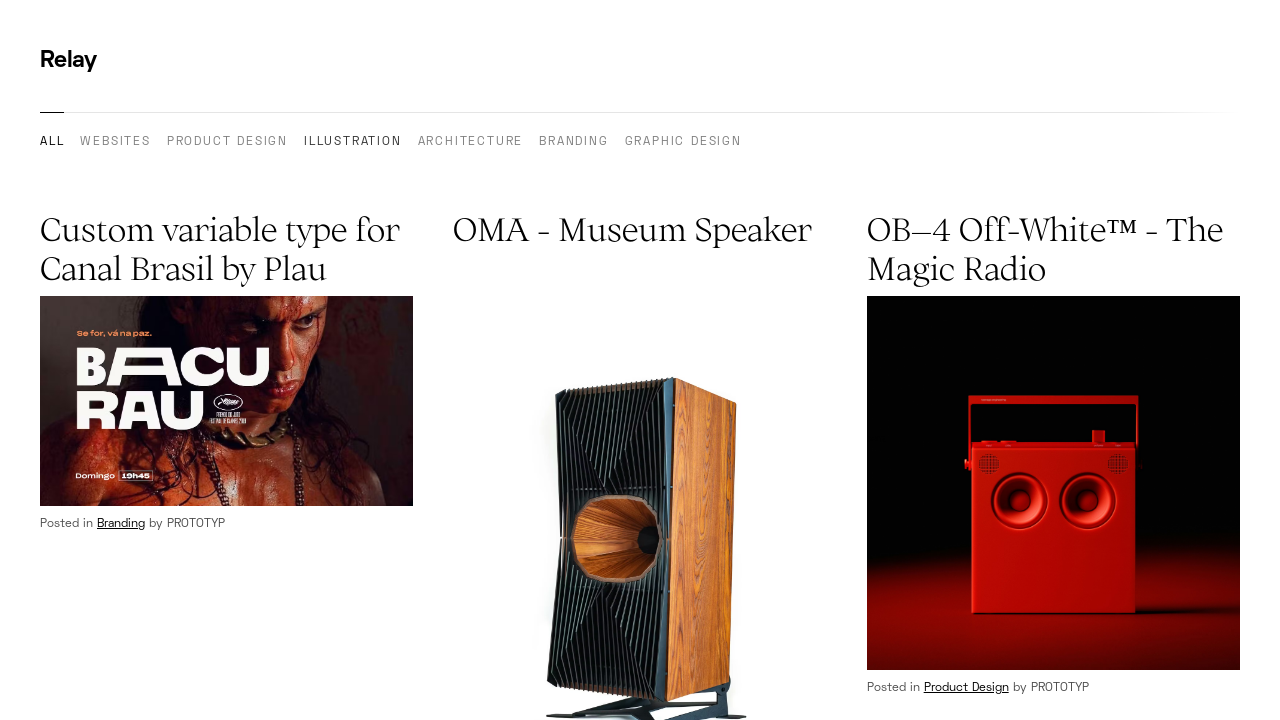

Clicked Architecture category link at (470, 143) on [href="/category/architecture"]
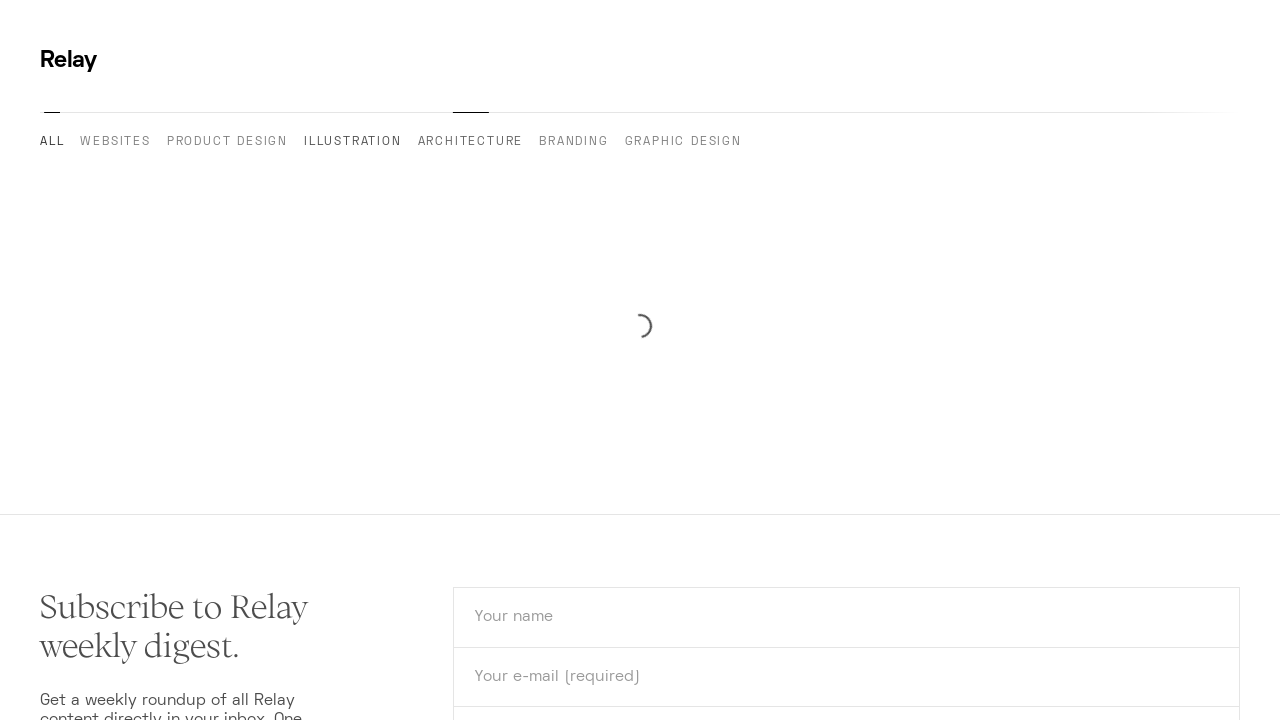

Verified URL changed to Architecture category
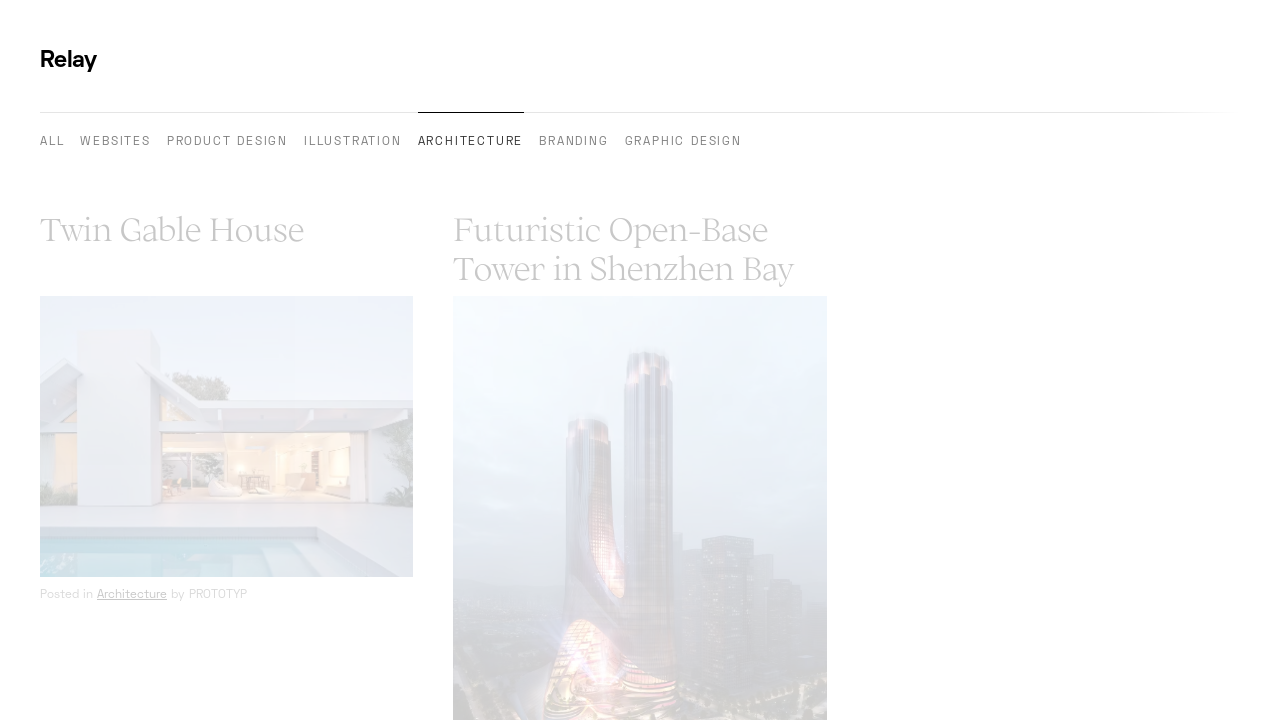

Navigated back to homepage
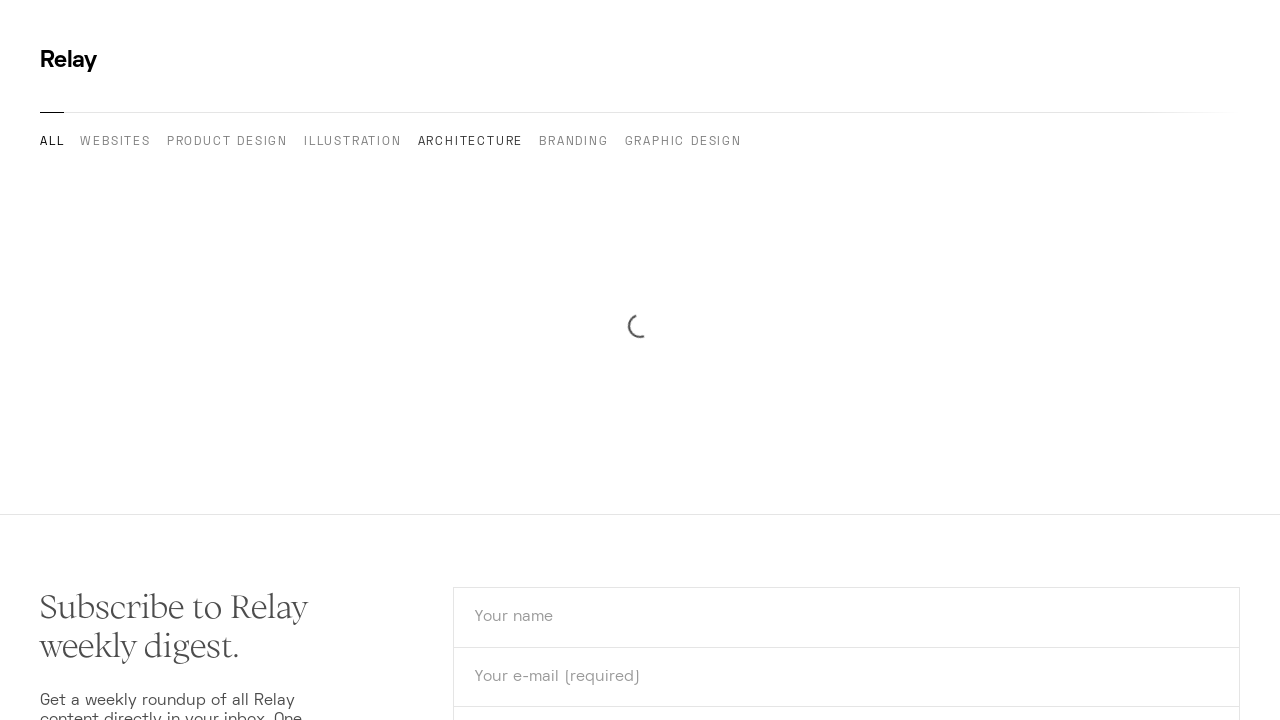

Clicked Branding category link at (574, 143) on [href="/category/branding"]
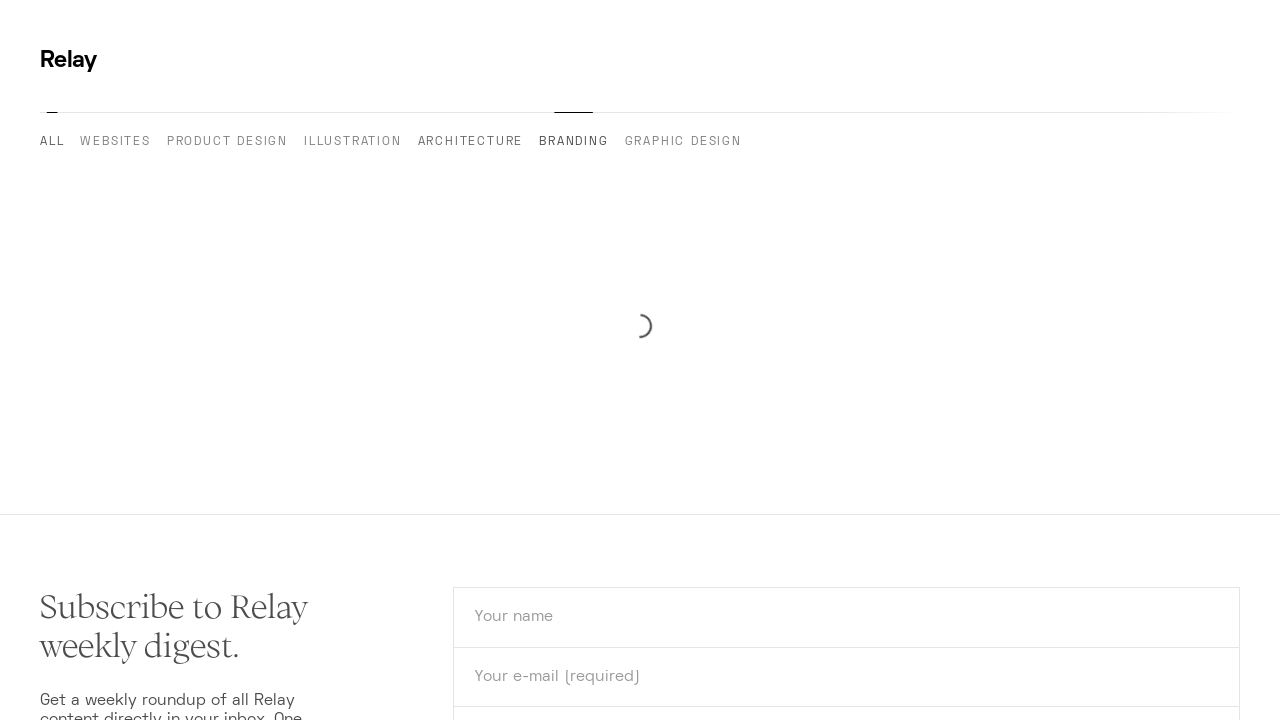

Verified URL changed to Branding category
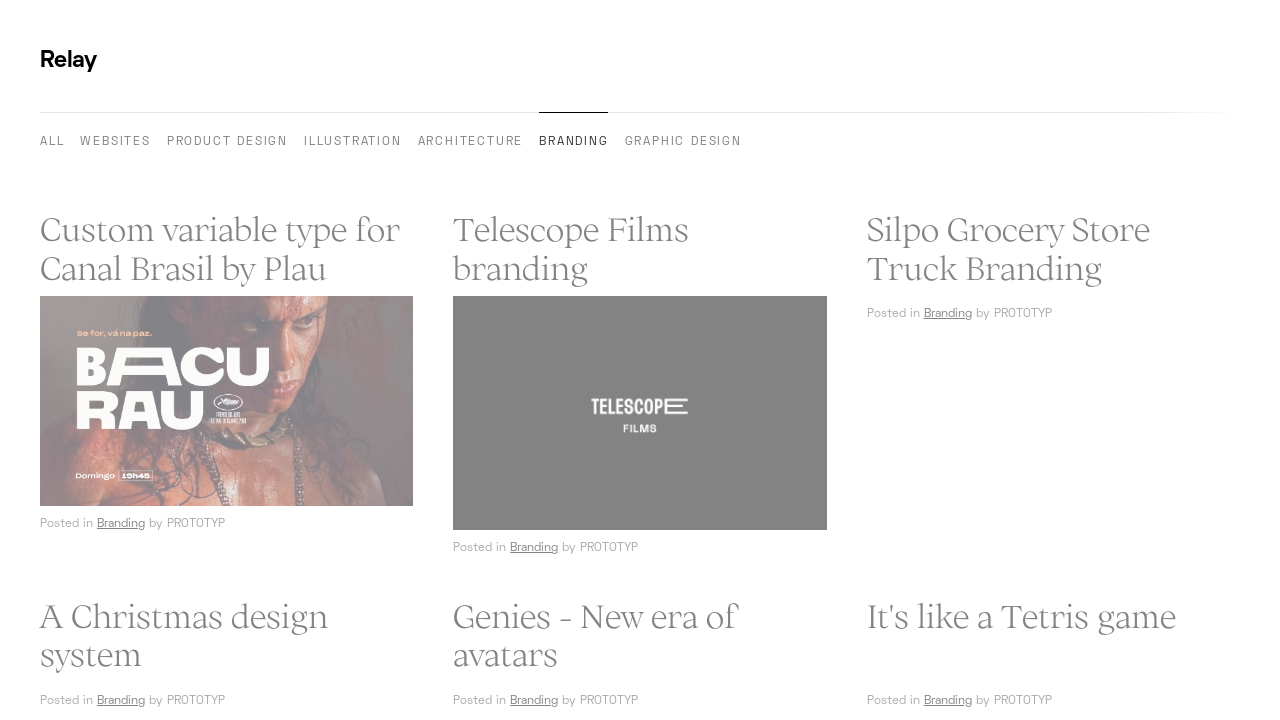

Navigated back to homepage
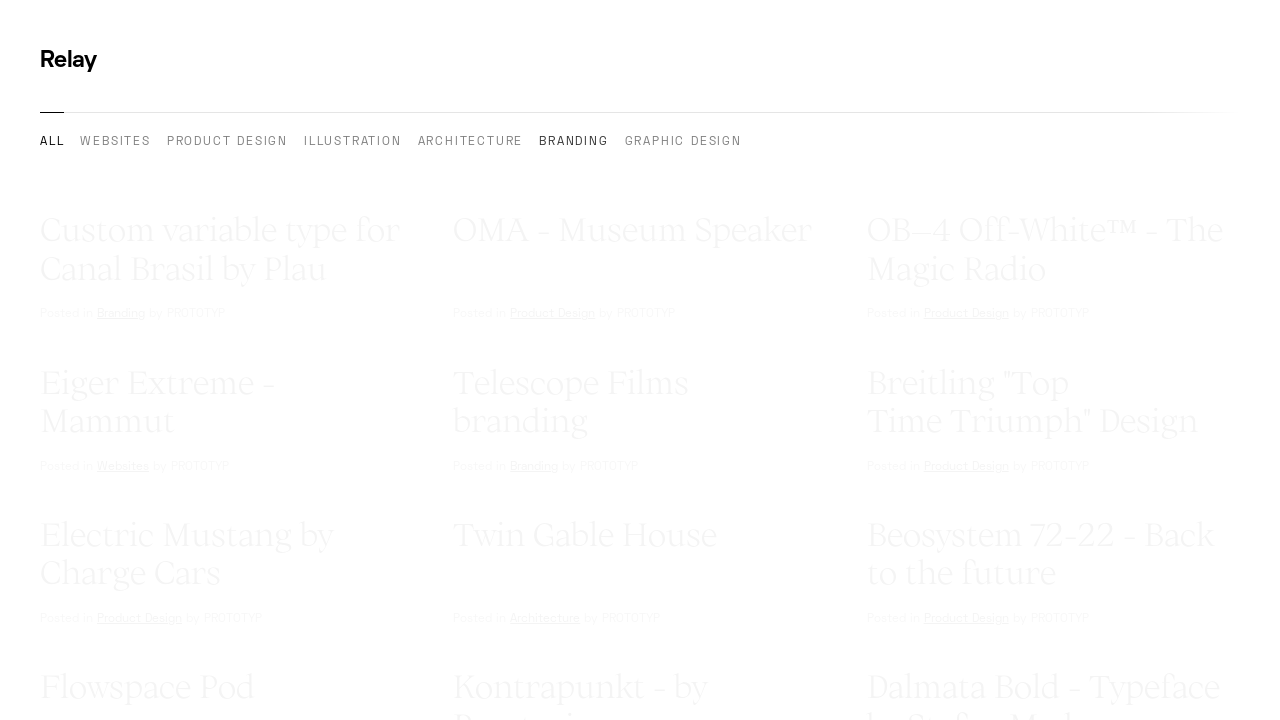

Clicked Graphic Design category link at (683, 143) on [href="/category/graphic-design"]
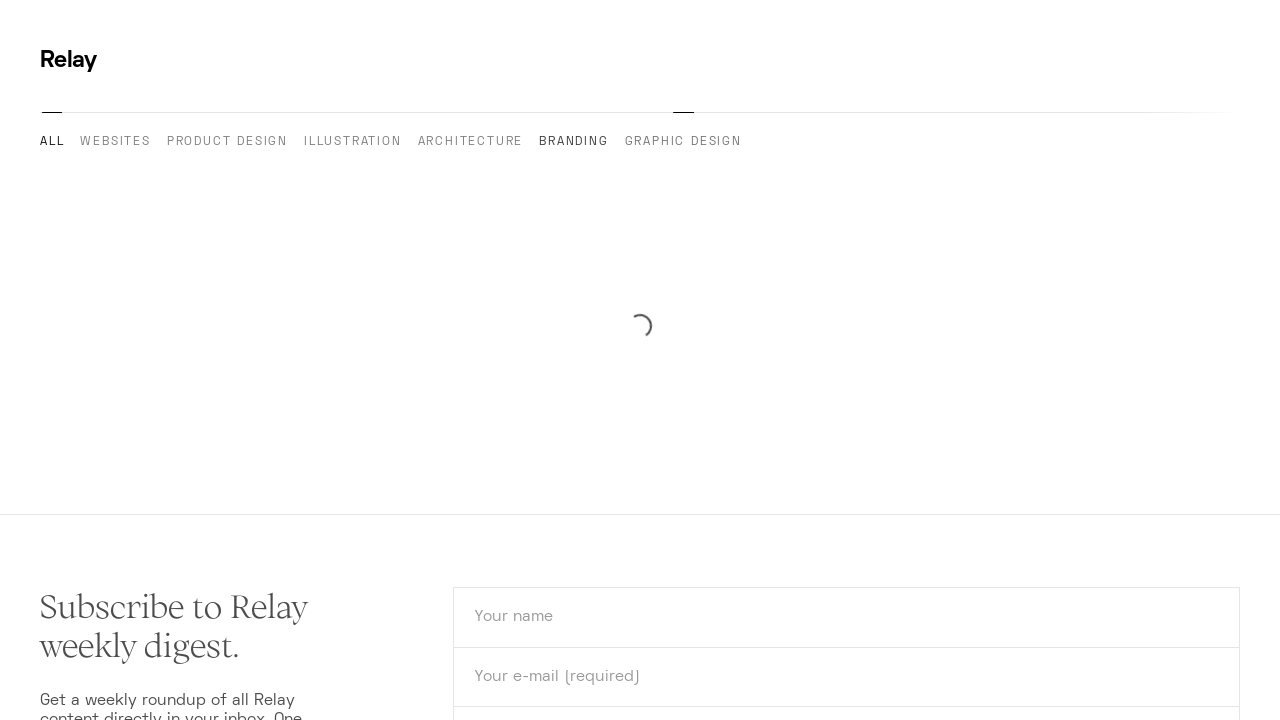

Verified URL changed to Graphic Design category
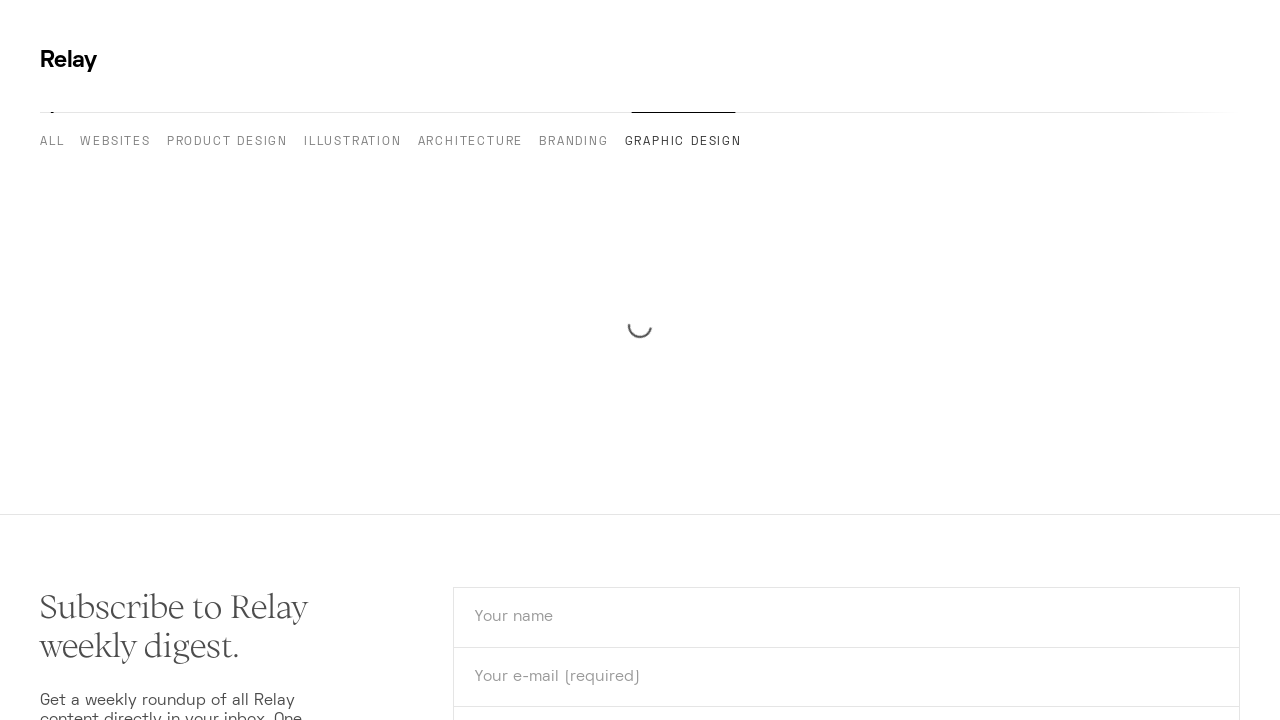

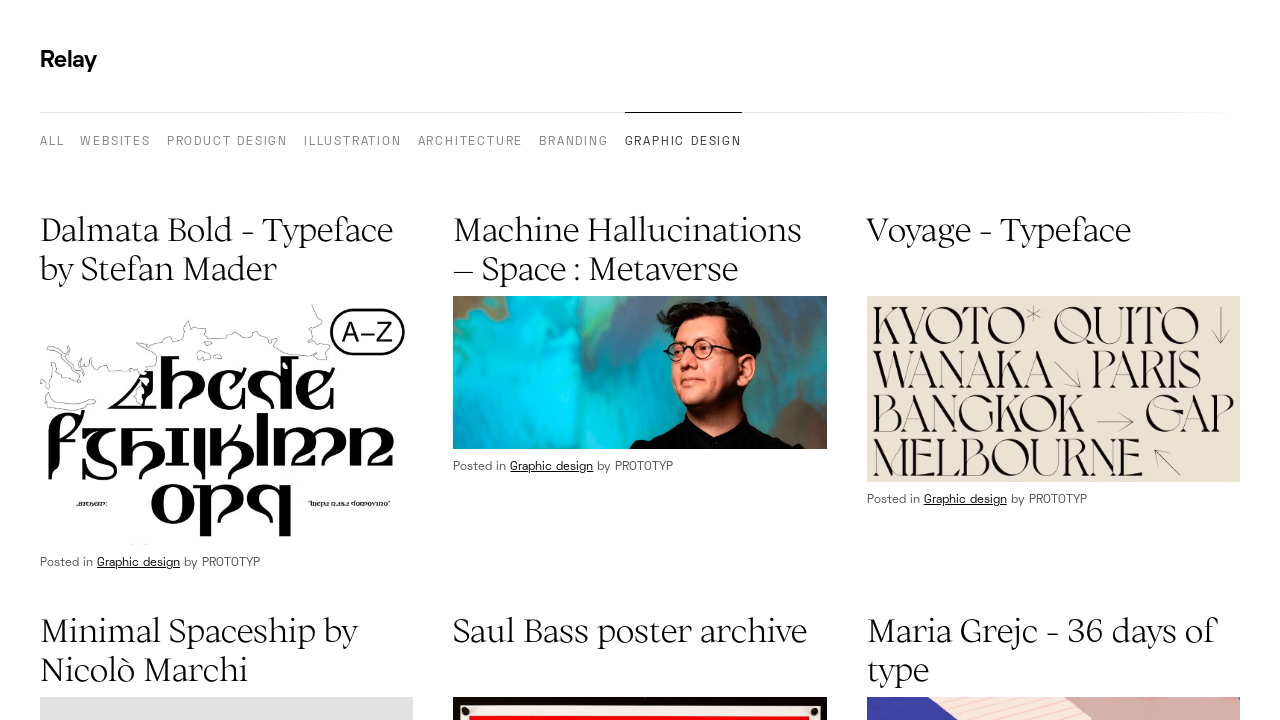